Tests that the Clear completed button displays the correct text

Starting URL: https://demo.playwright.dev/todomvc

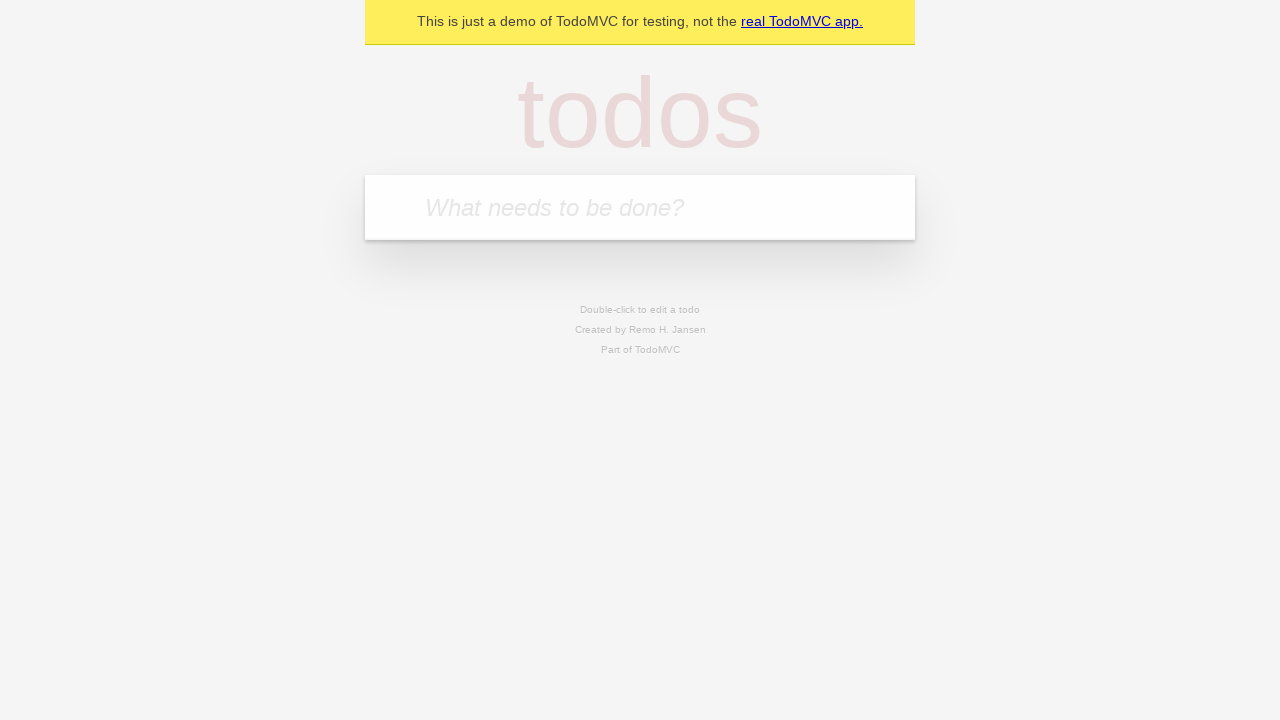

Located the 'What needs to be done?' input field
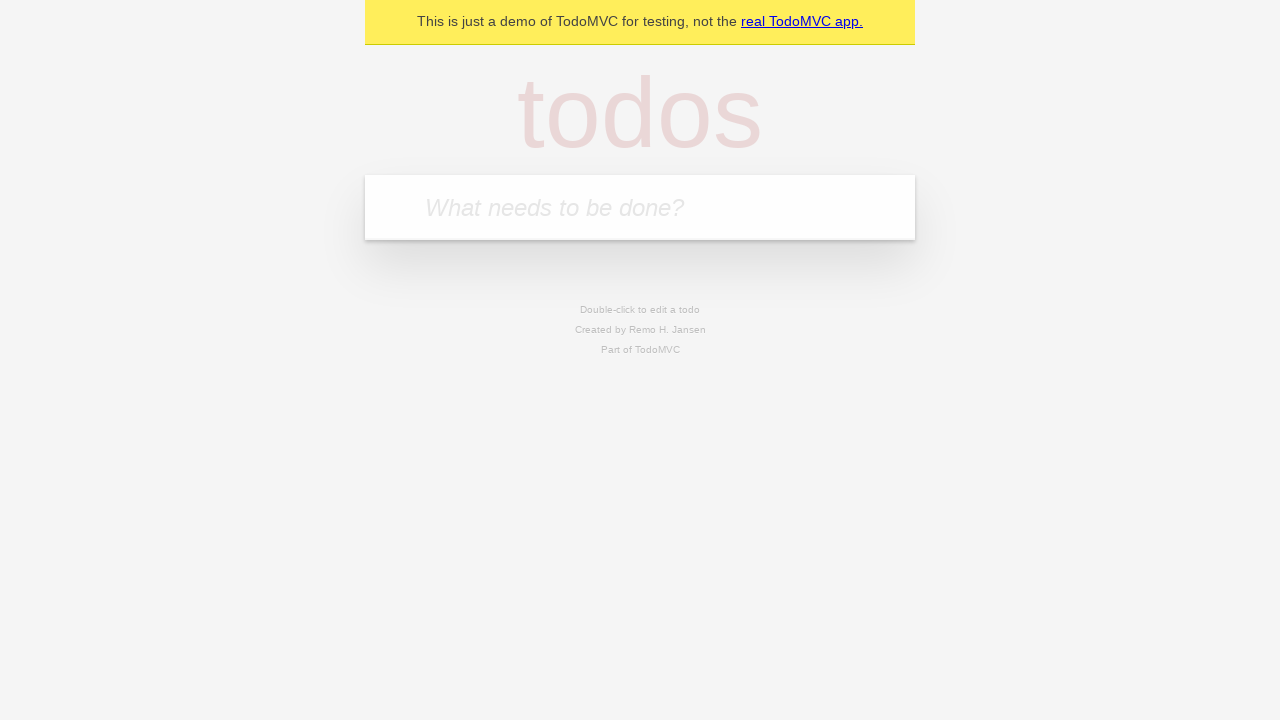

Filled todo input with 'buy some cheese' on internal:attr=[placeholder="What needs to be done?"i]
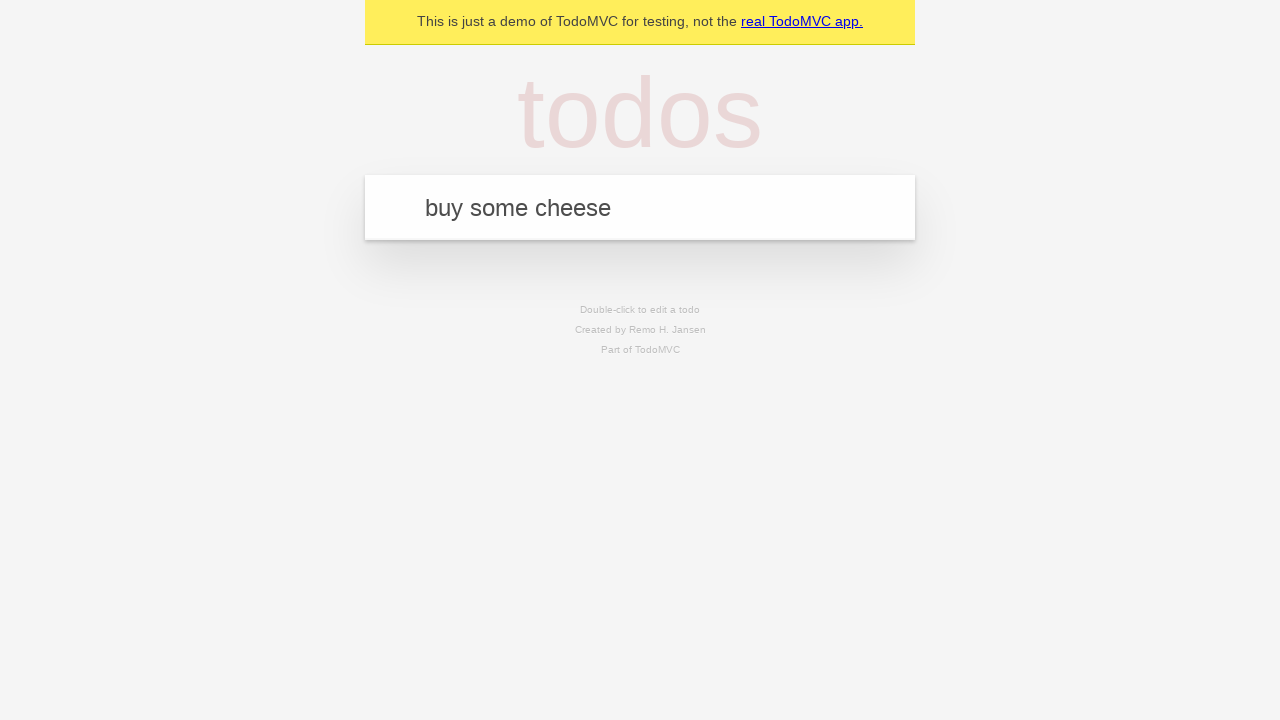

Pressed Enter to create todo 'buy some cheese' on internal:attr=[placeholder="What needs to be done?"i]
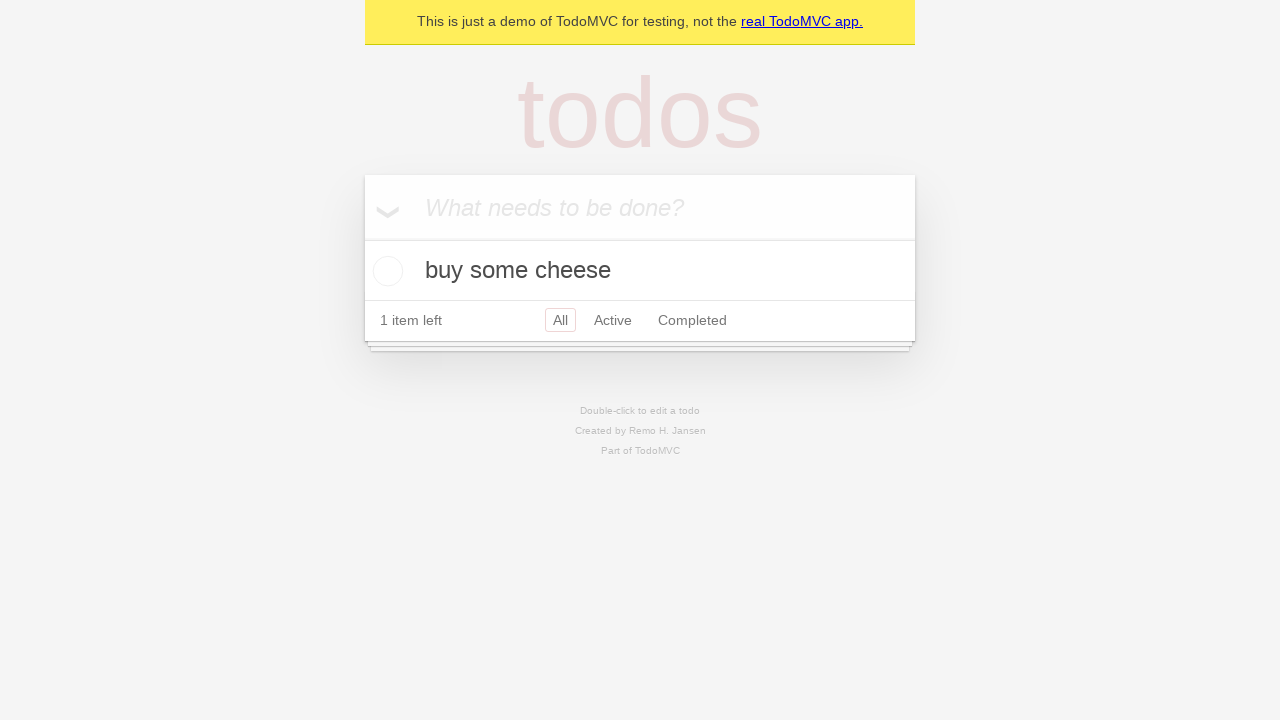

Filled todo input with 'feed the cat' on internal:attr=[placeholder="What needs to be done?"i]
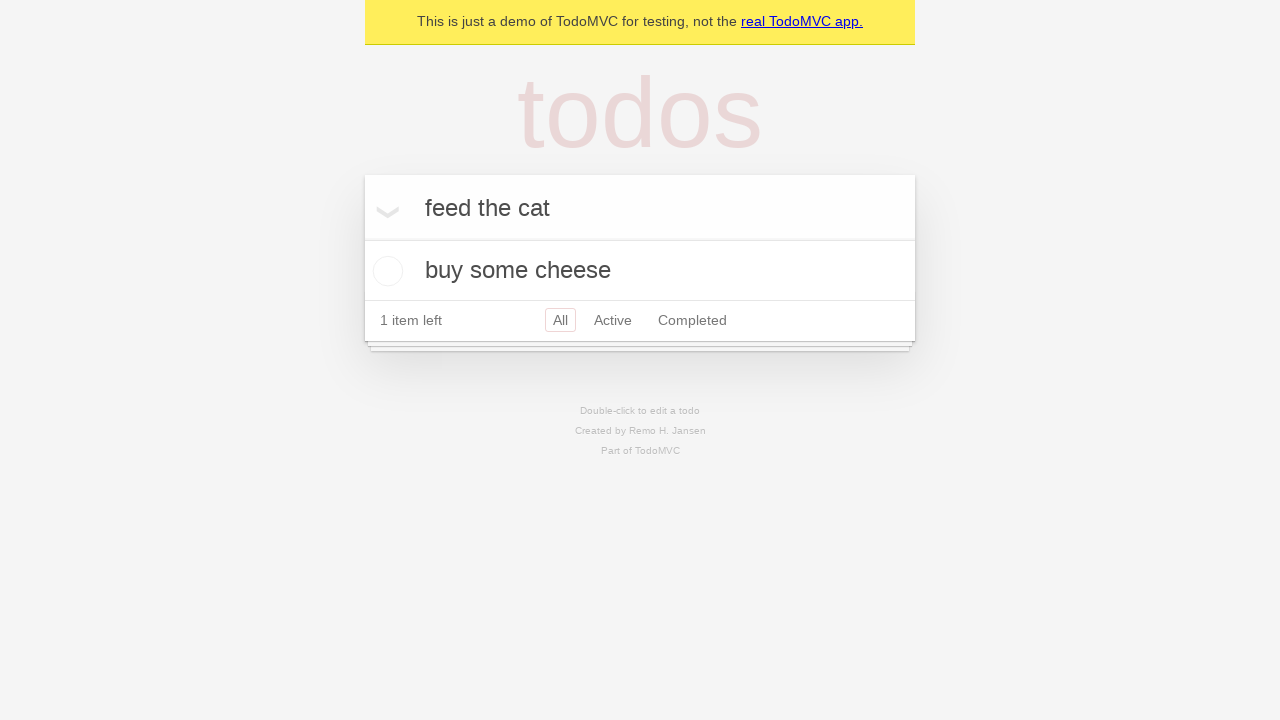

Pressed Enter to create todo 'feed the cat' on internal:attr=[placeholder="What needs to be done?"i]
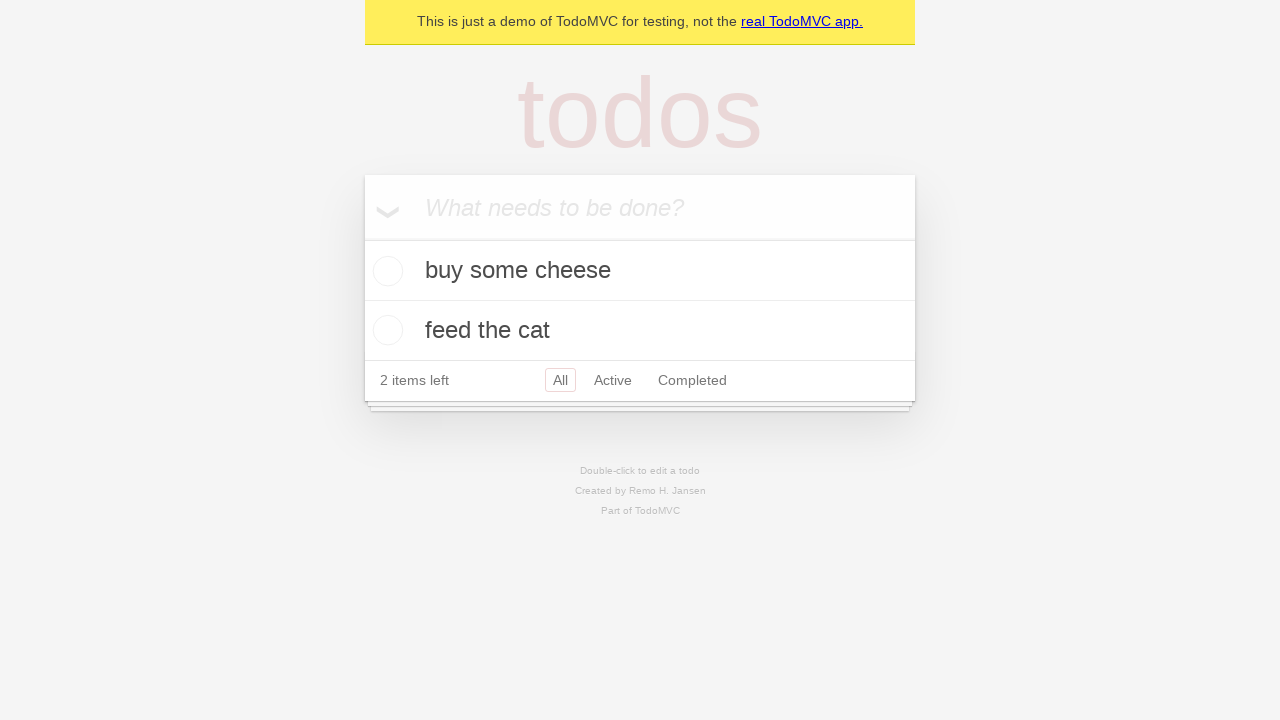

Filled todo input with 'book a doctors appointment' on internal:attr=[placeholder="What needs to be done?"i]
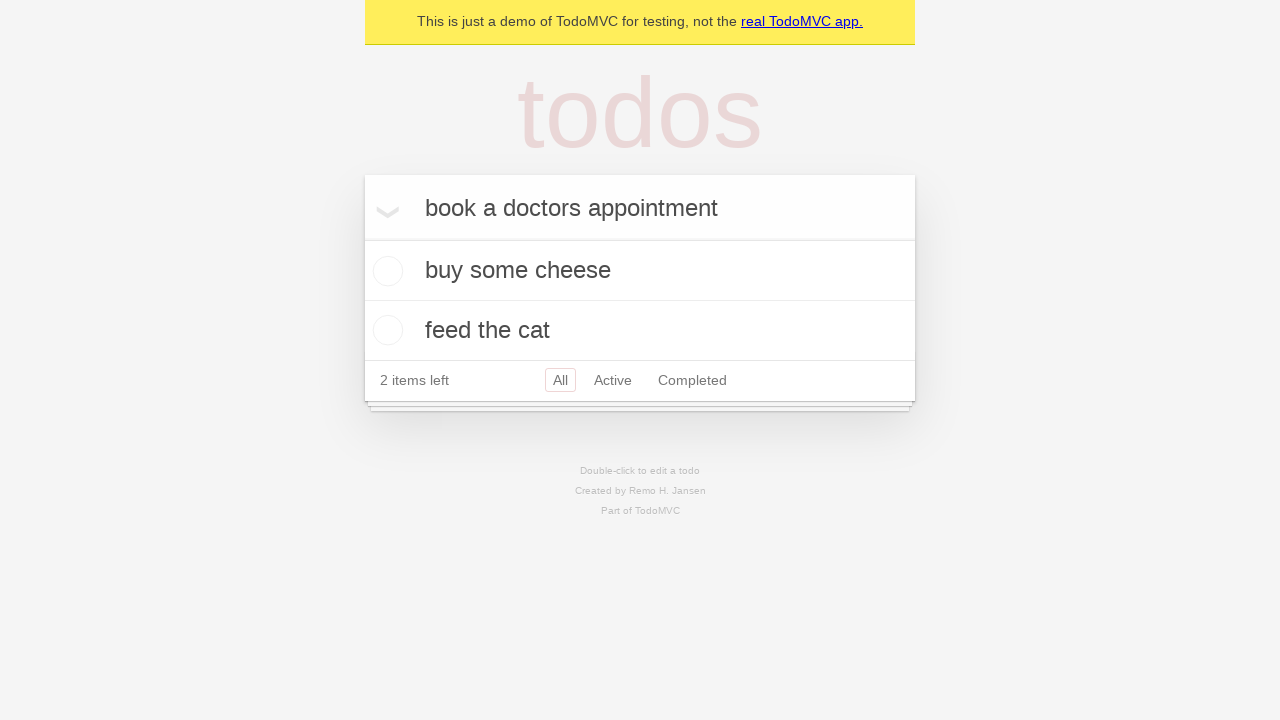

Pressed Enter to create todo 'book a doctors appointment' on internal:attr=[placeholder="What needs to be done?"i]
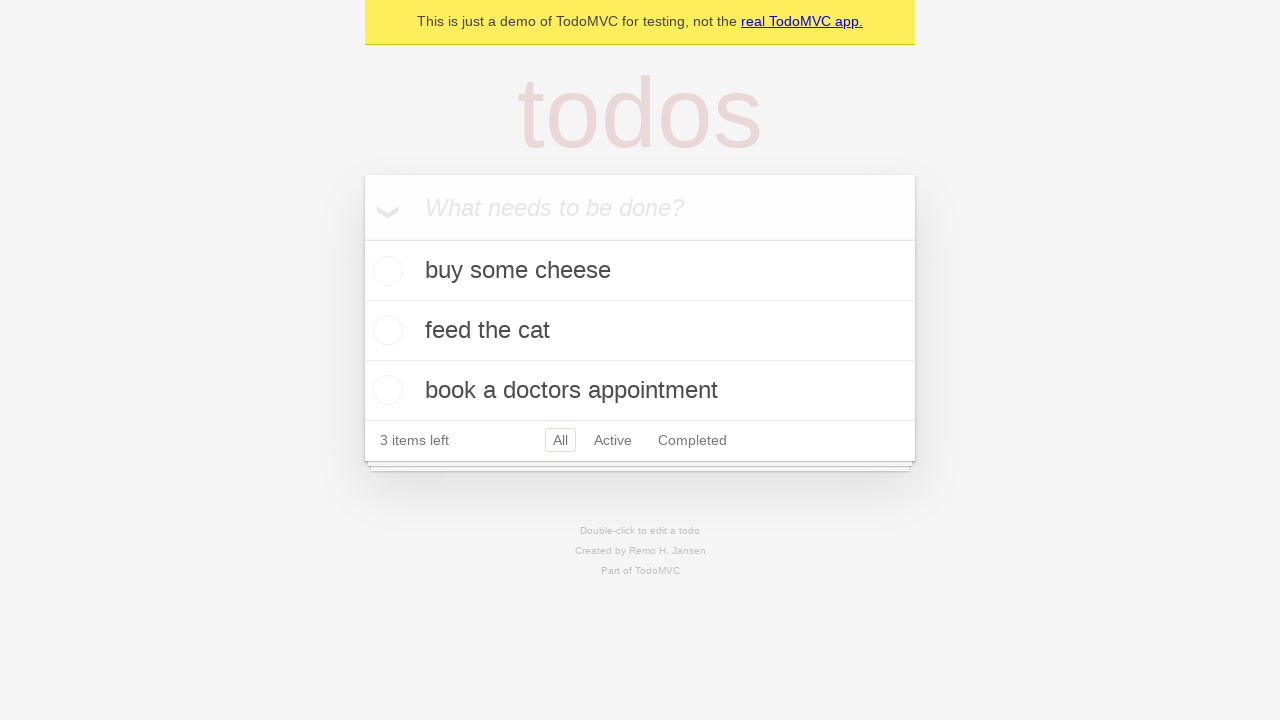

Checked the first todo item at (385, 271) on .todo-list li .toggle >> nth=0
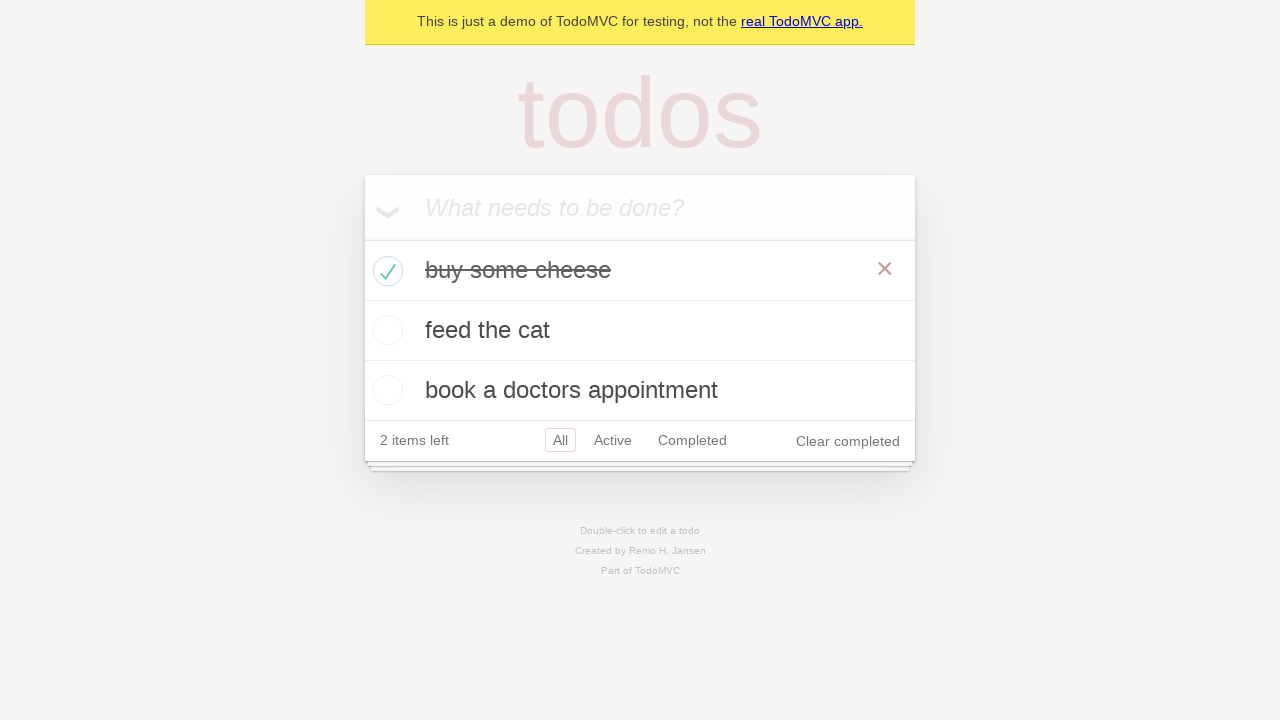

Waited for 'Clear completed' button to be visible
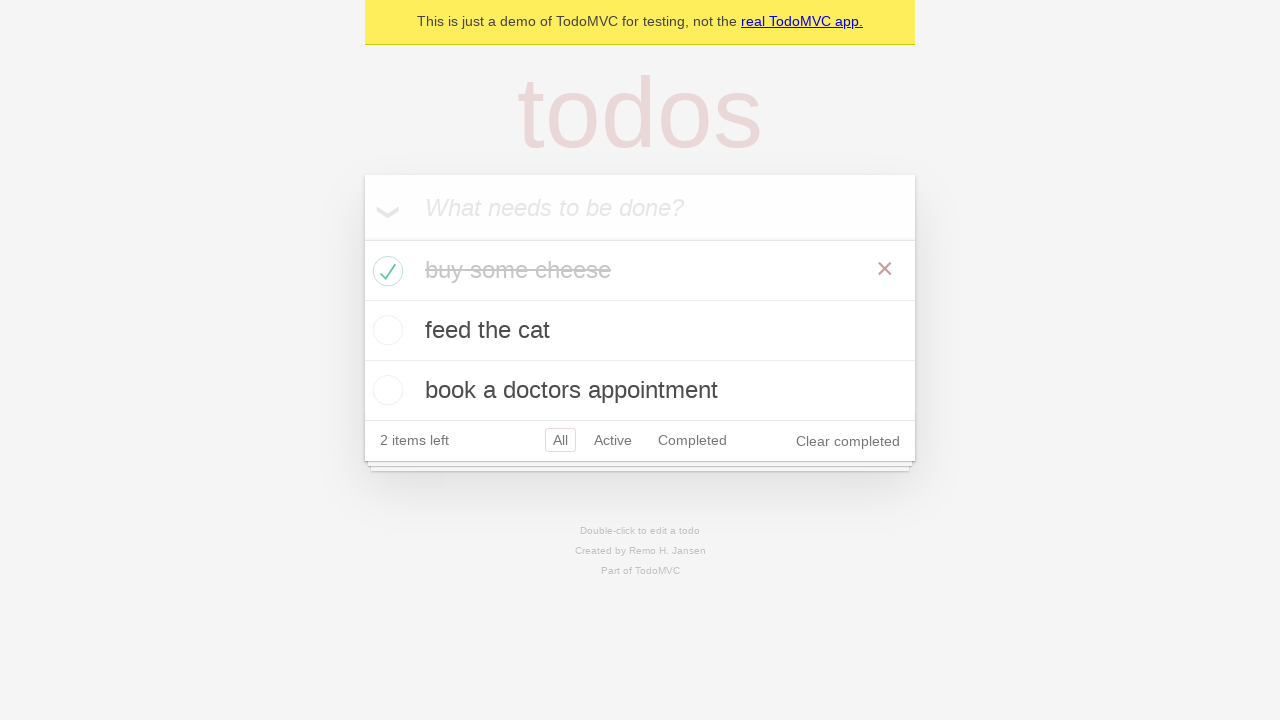

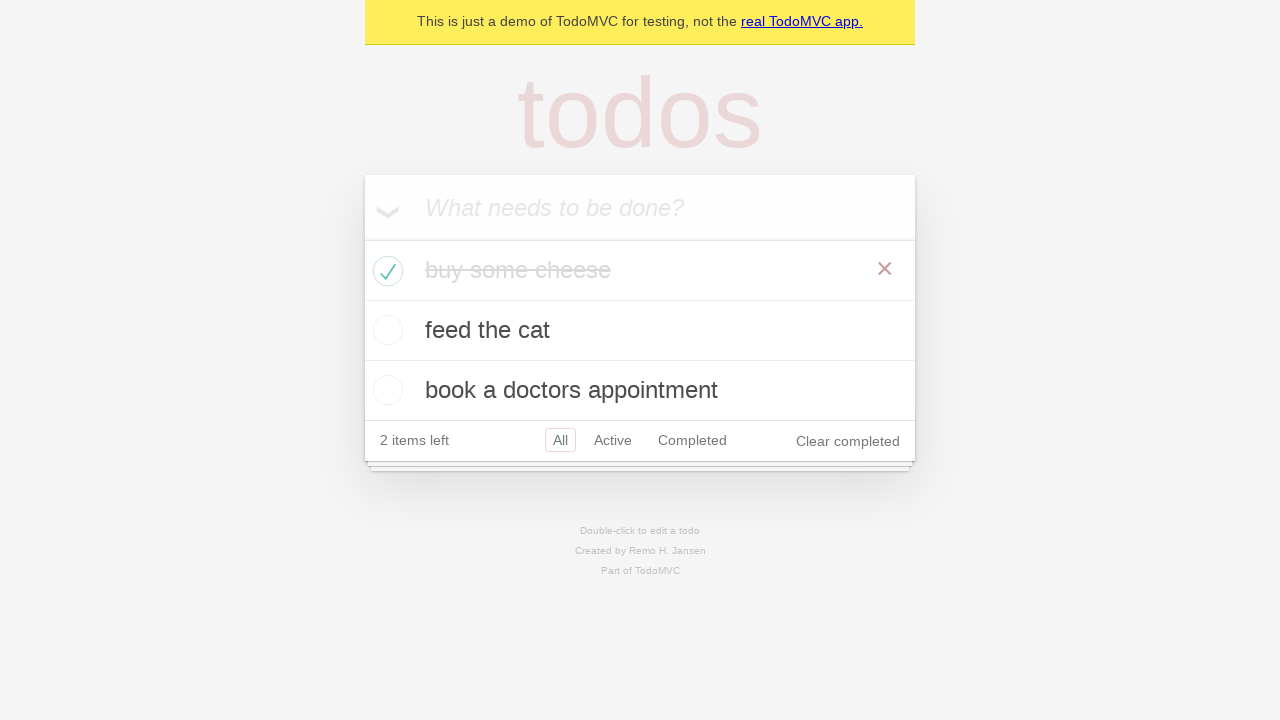